Tests filling a text area with simple text, submitting the form, and verifying the result displays the entered text.

Starting URL: https://www.qa-practice.com/elements/textarea/single

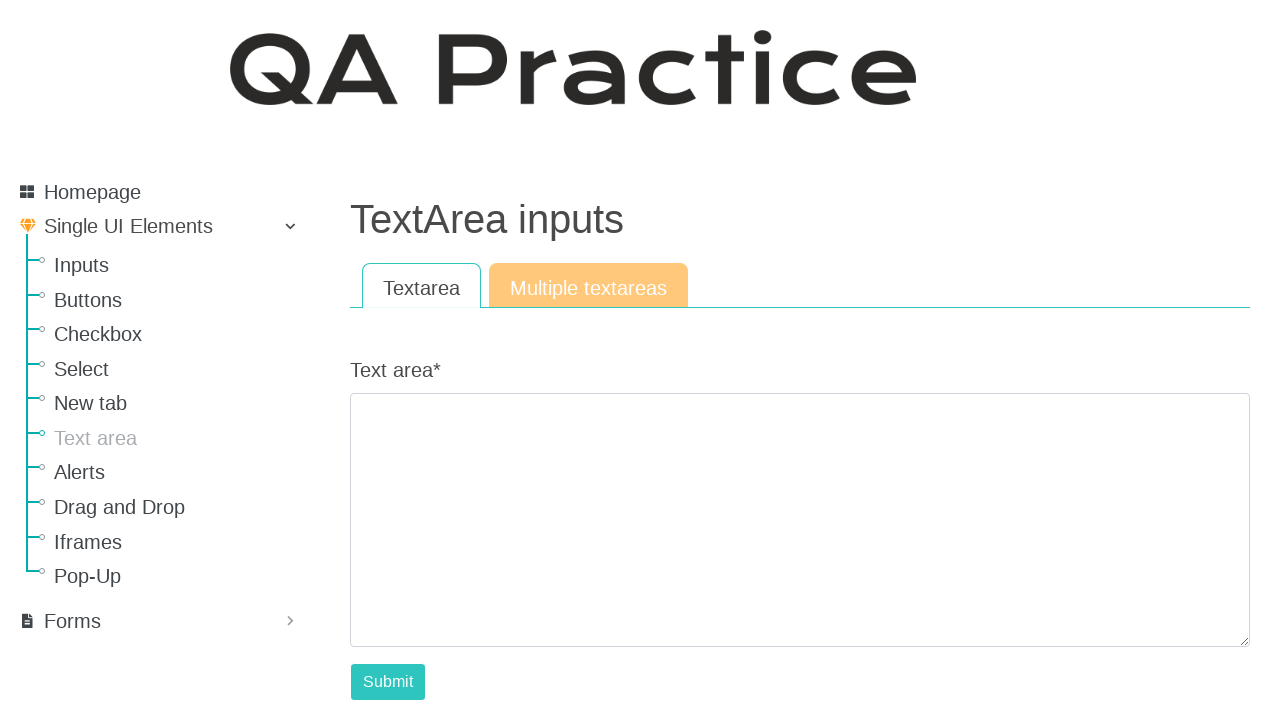

Filled text area with 'This is a test text area' on #id_text_area
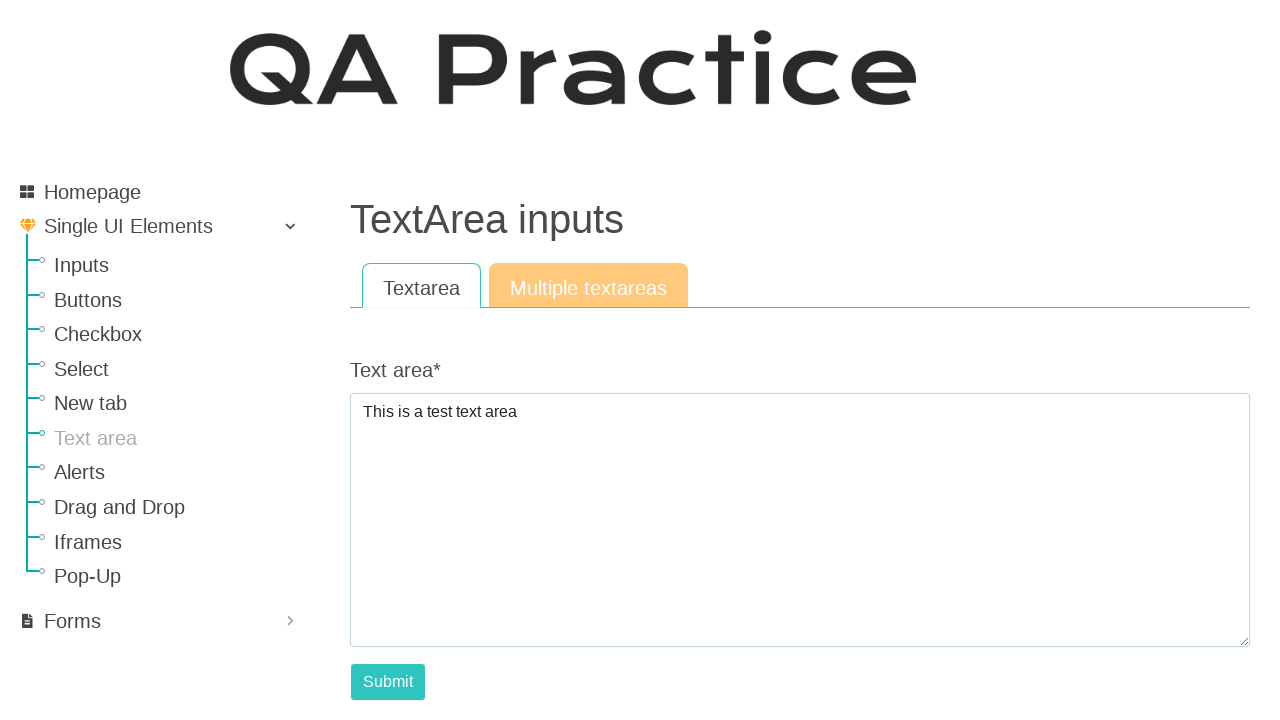

Clicked submit button to submit the form at (388, 682) on #submit-id-submit
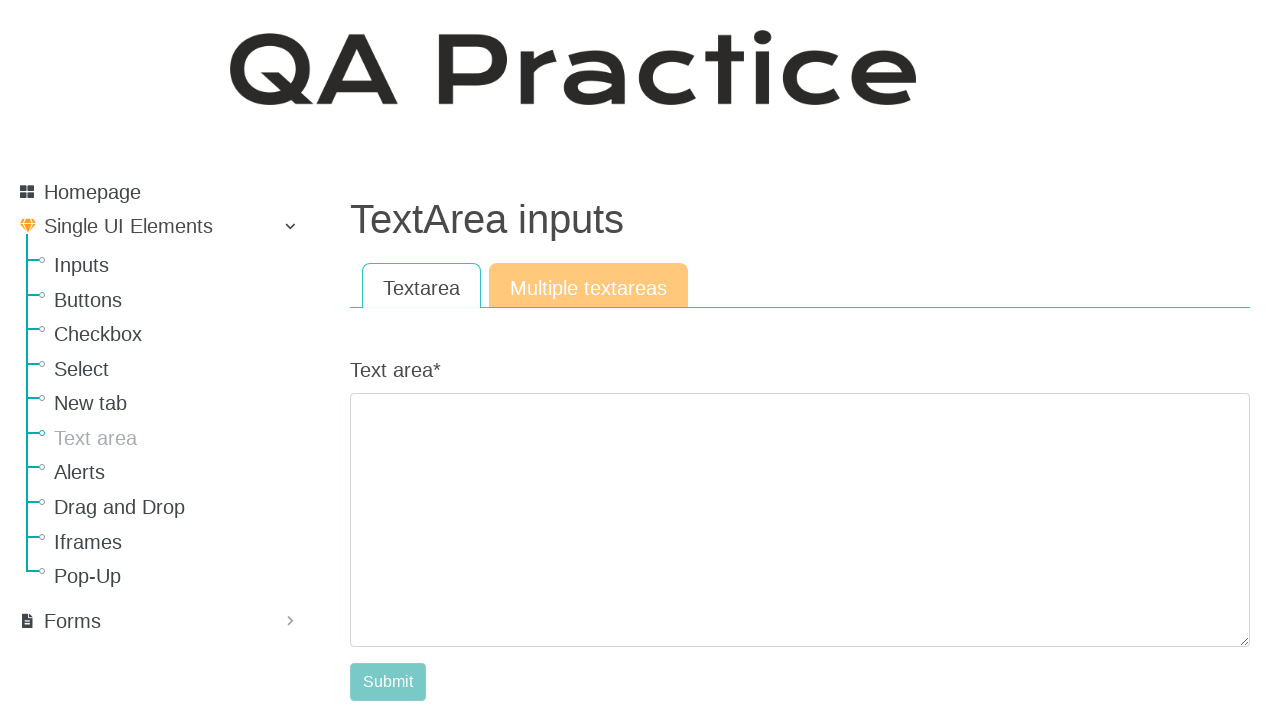

Result text appeared on the page
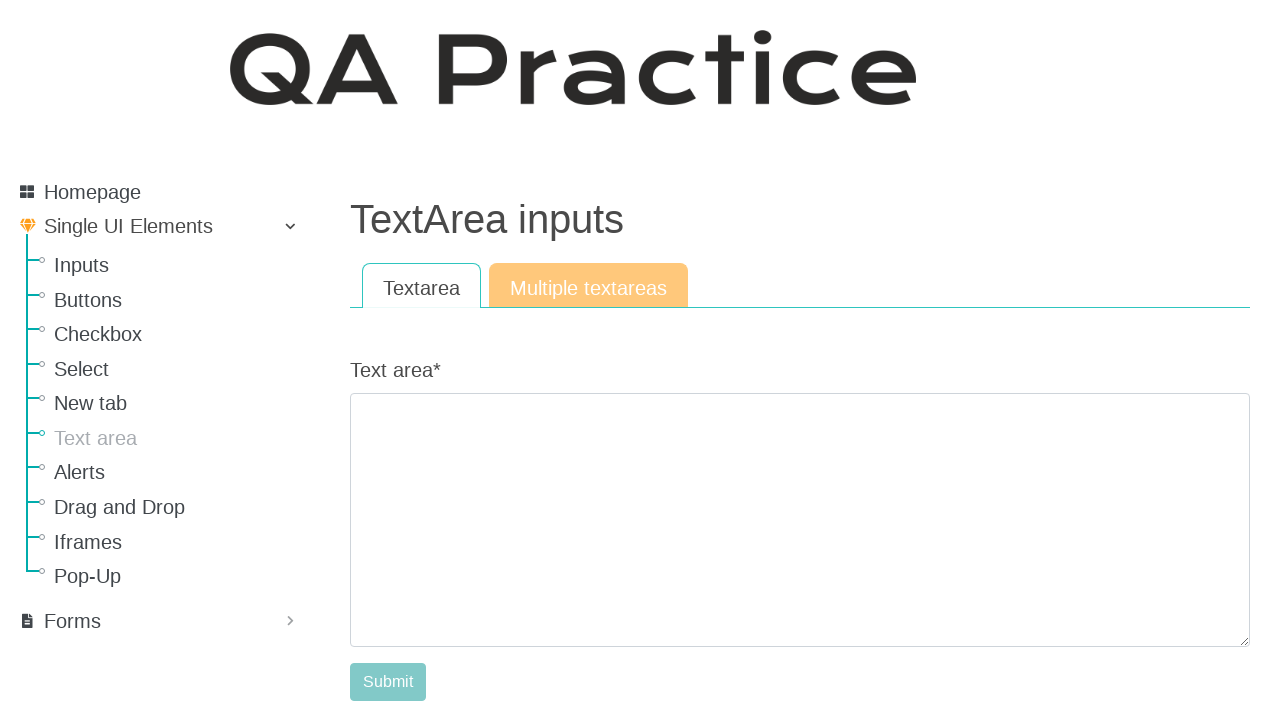

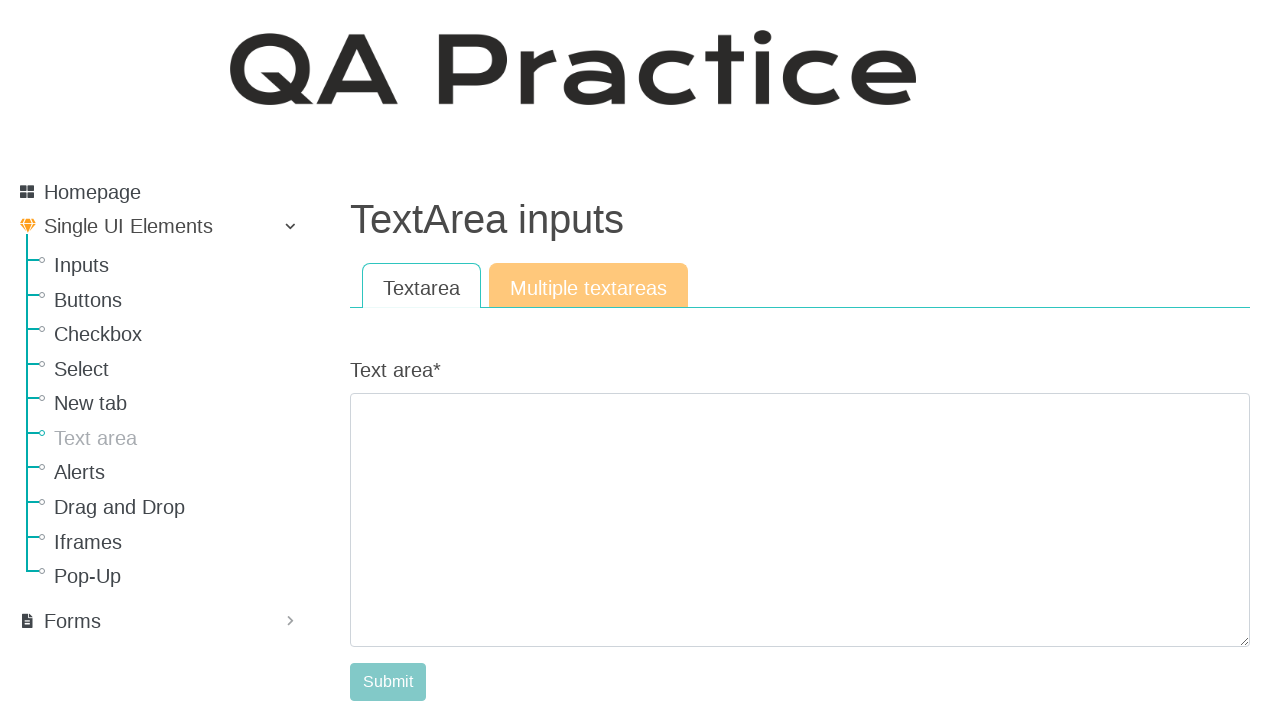